Tests checkbox interaction by finding all checkboxes on the page, clicking any that are not already selected to ensure all checkboxes become checked, and verifying they are all selected.

Starting URL: https://the-internet.herokuapp.com/checkboxes

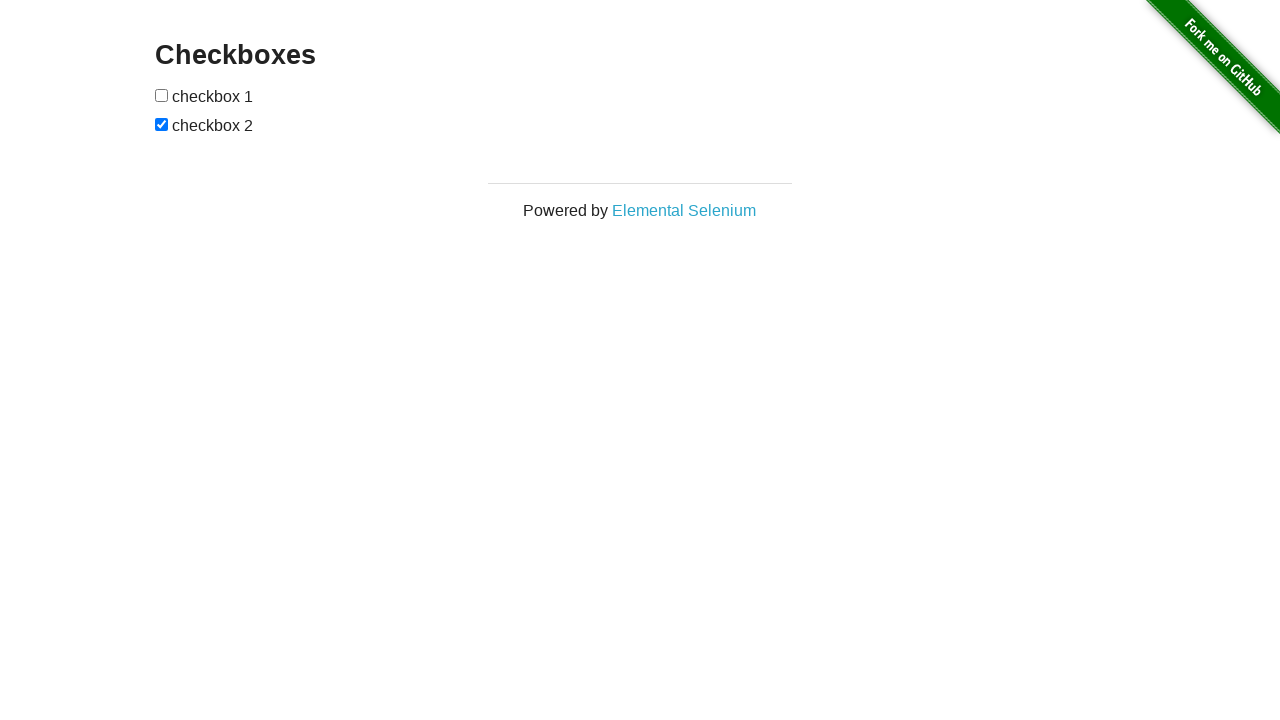

Navigated to checkbox test page
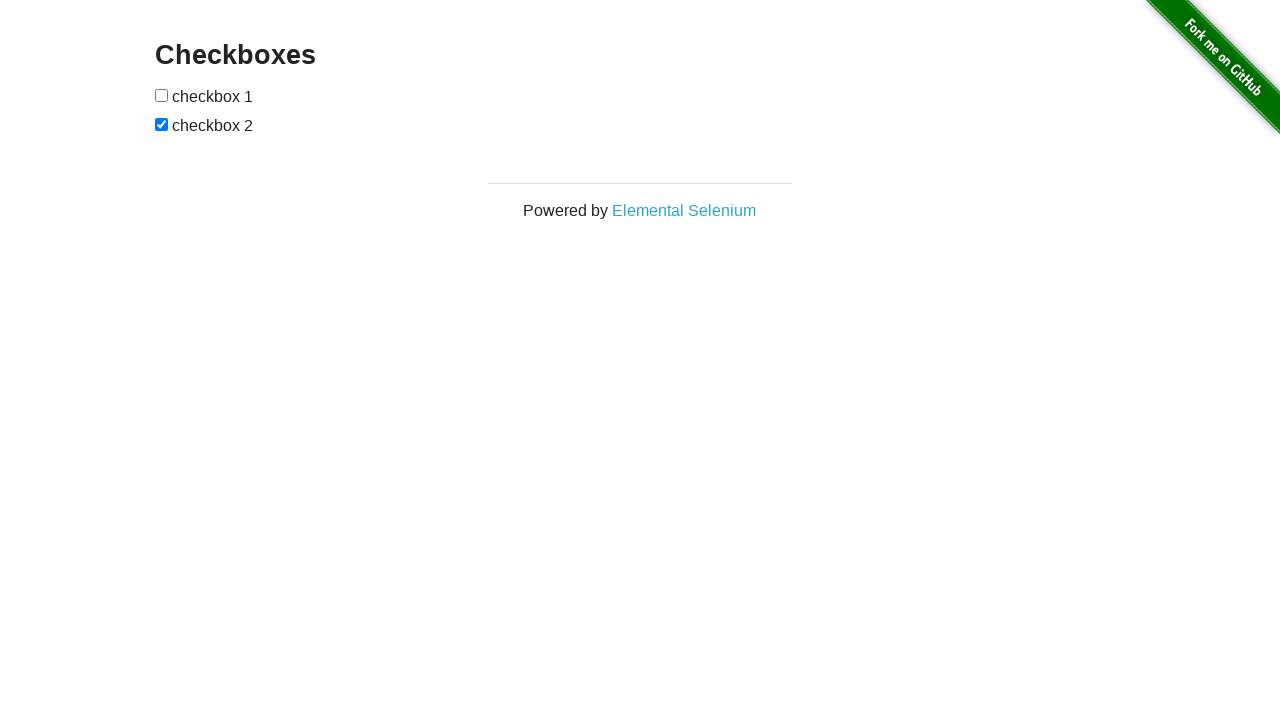

Located all checkboxes on the page
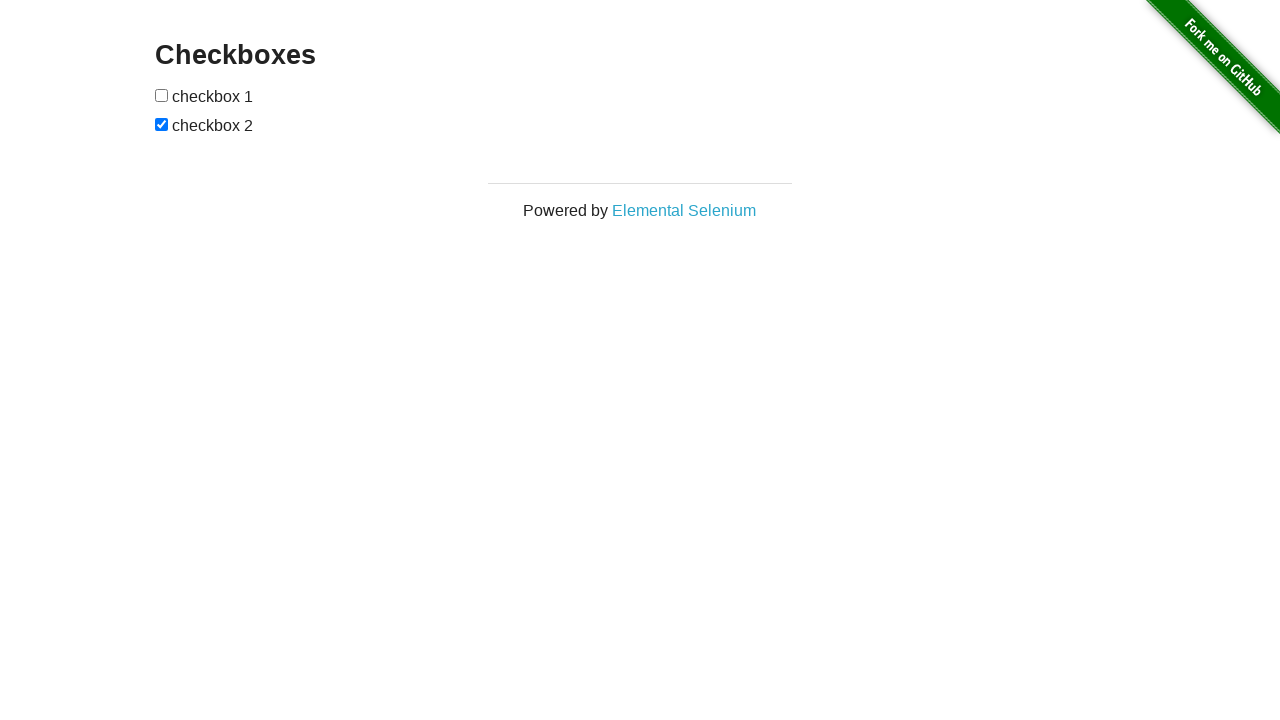

Found 2 checkboxes on the page
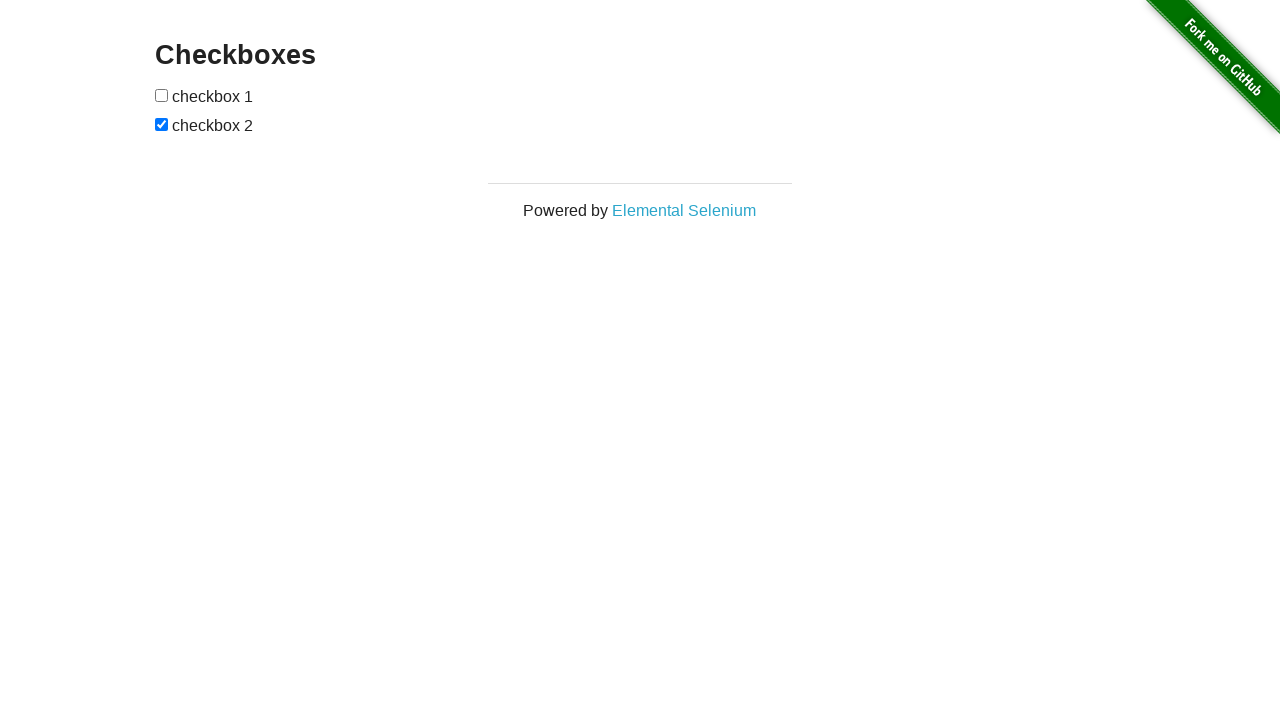

Retrieved checkbox 0
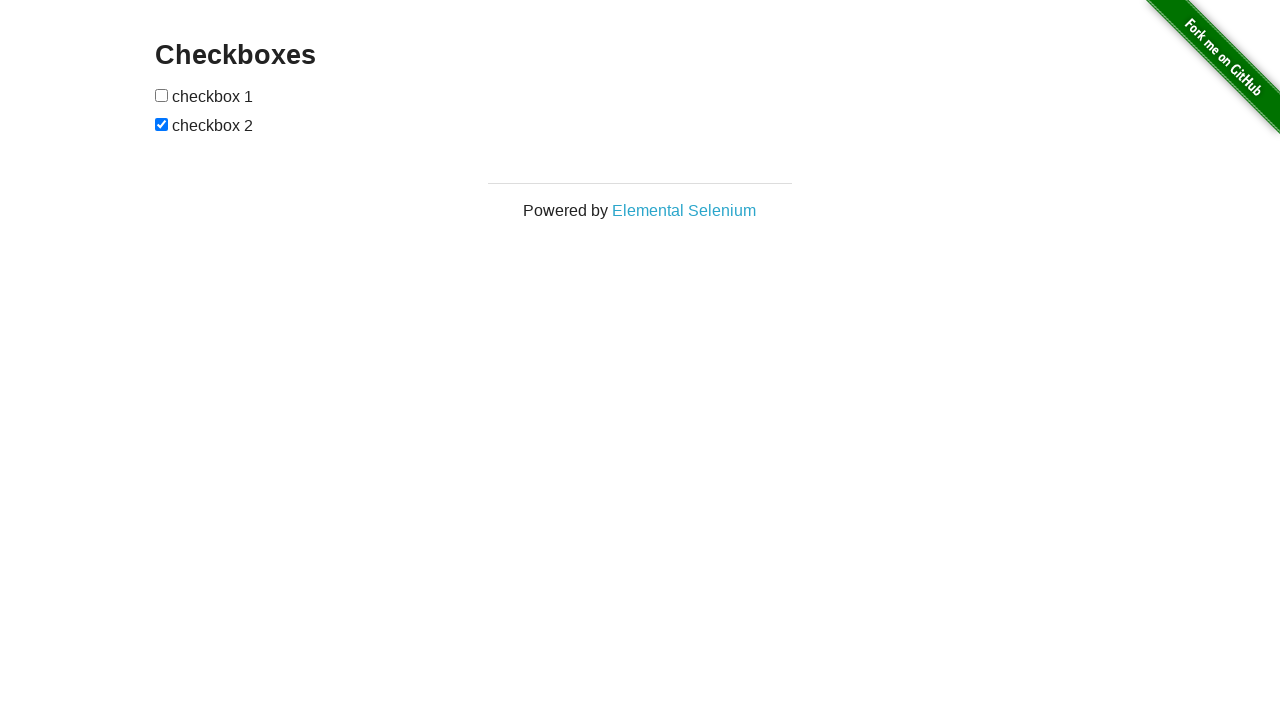

Clicked checkbox 0 to select it at (162, 95) on input[type='checkbox'] >> nth=0
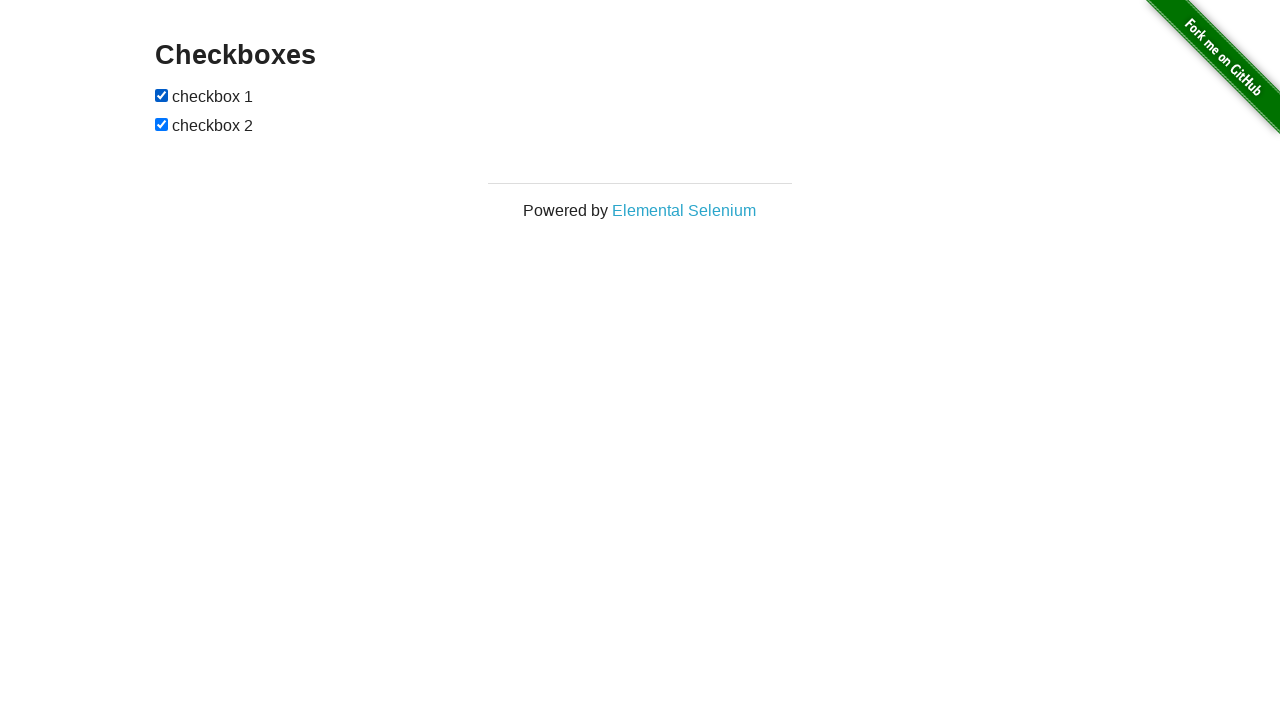

Verified checkbox 0 is selected
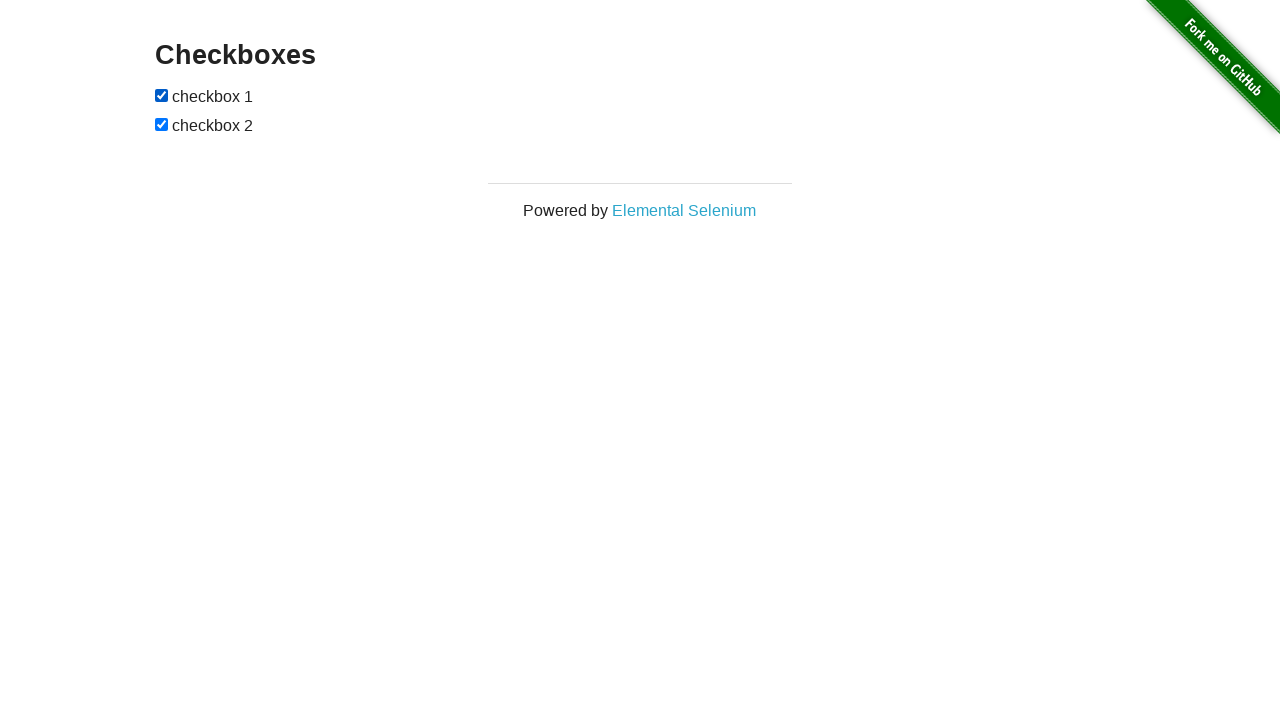

Retrieved checkbox 1
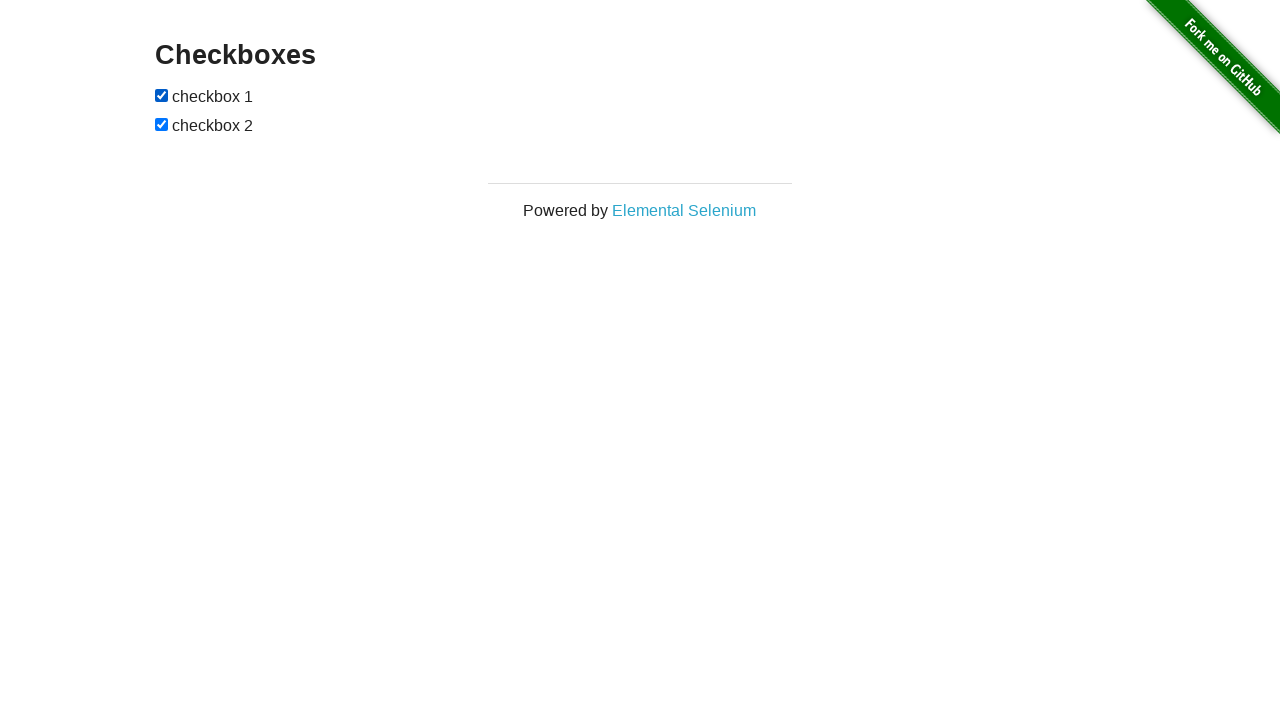

Checkbox 1 was already selected
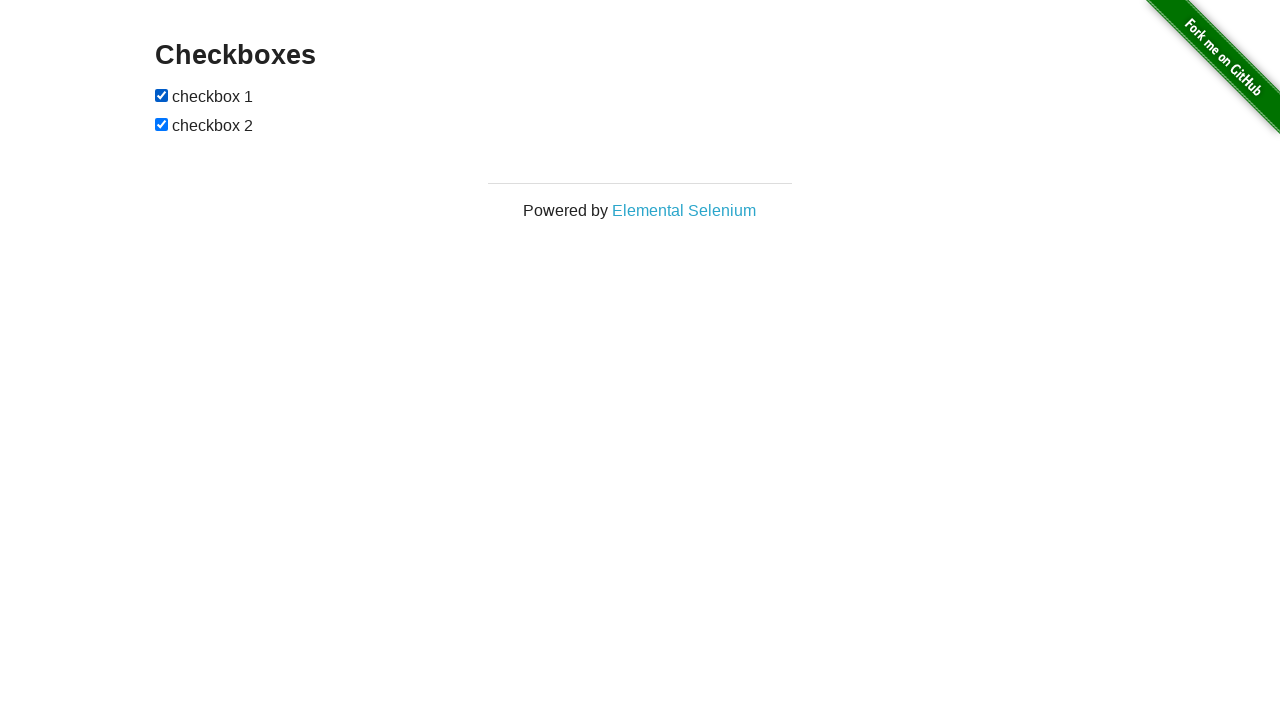

Verified checkbox 1 is selected
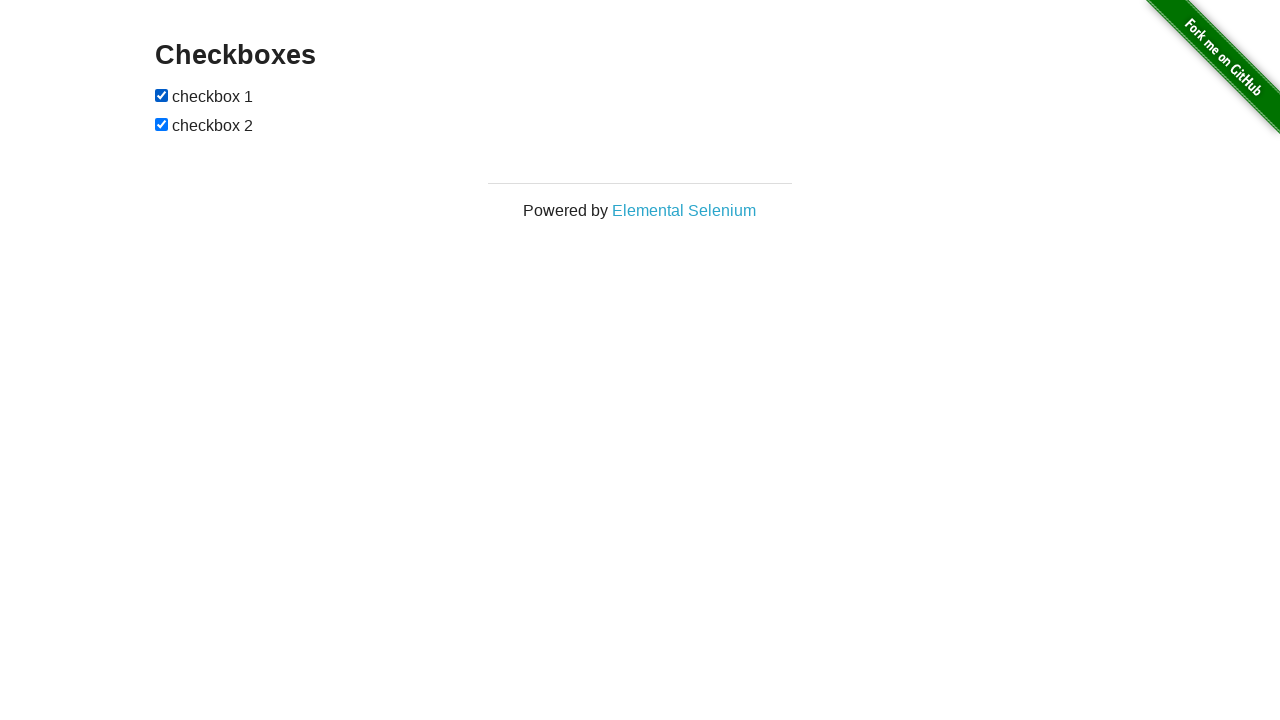

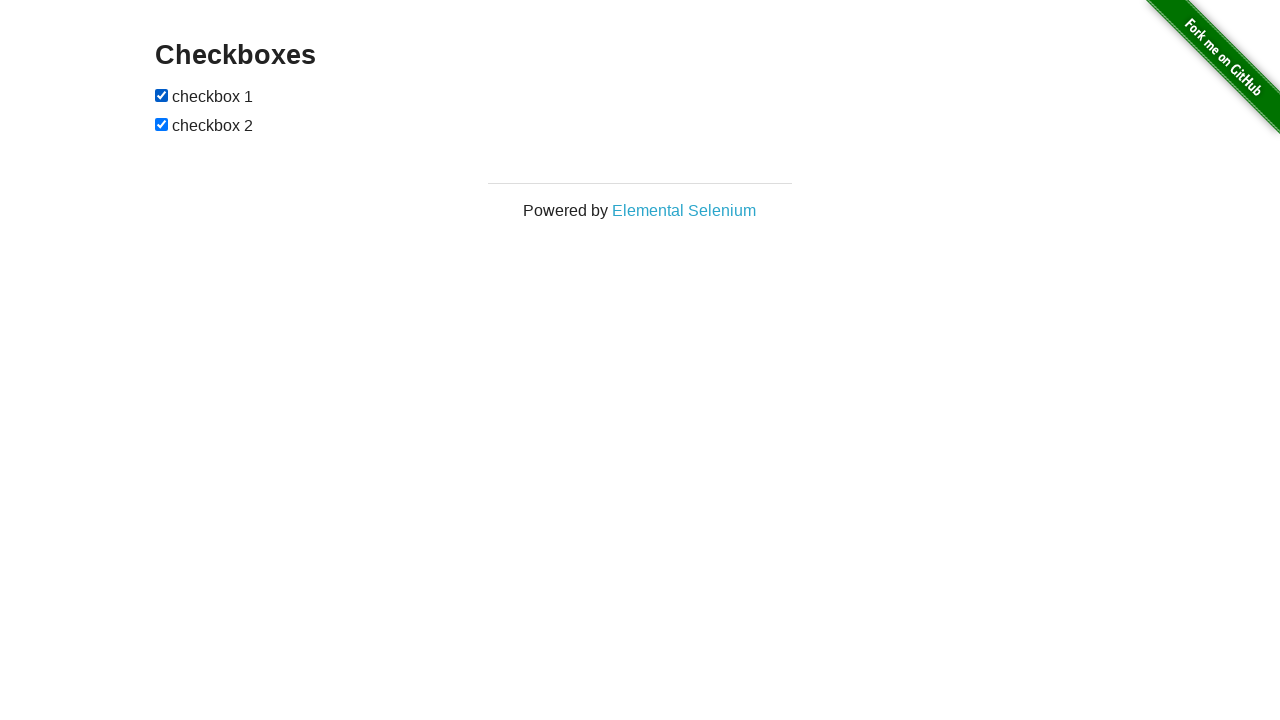